Tests scrolling to form elements and filling in a name and date field on a form

Starting URL: https://formy-project.herokuapp.com/scroll

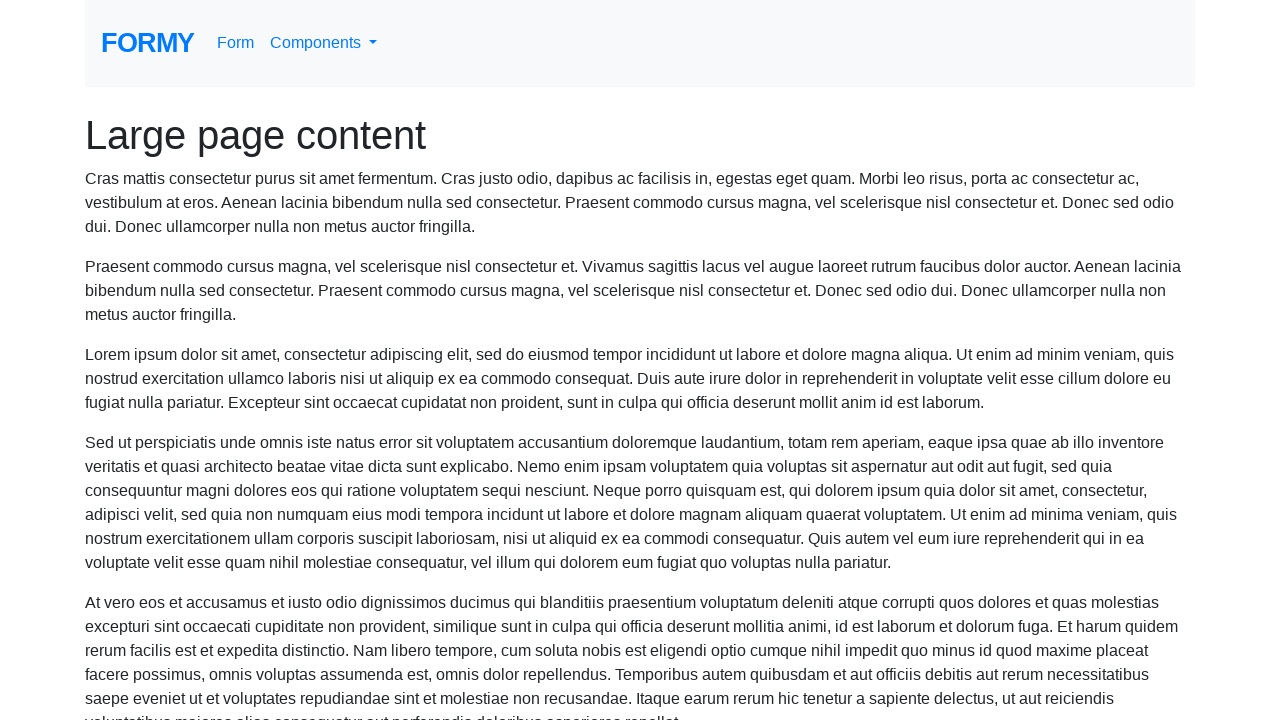

Scrolled to name field
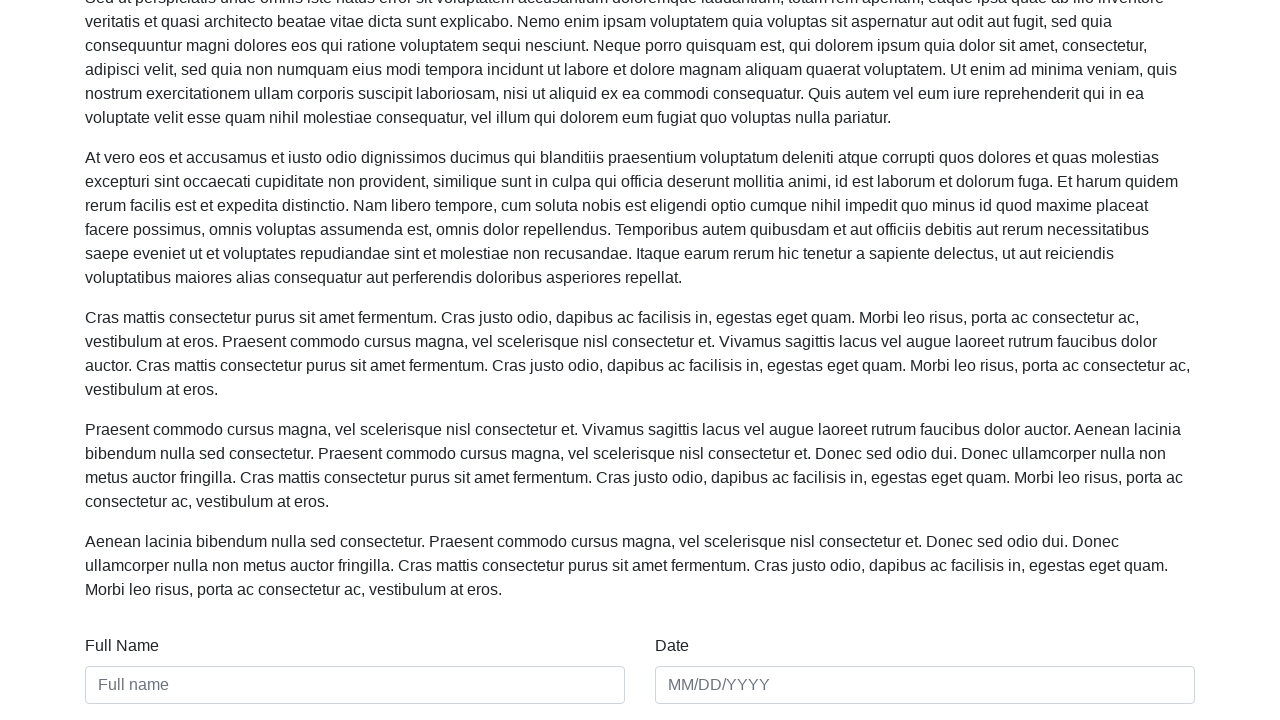

Filled name field with 'Ram Senthil' on #name
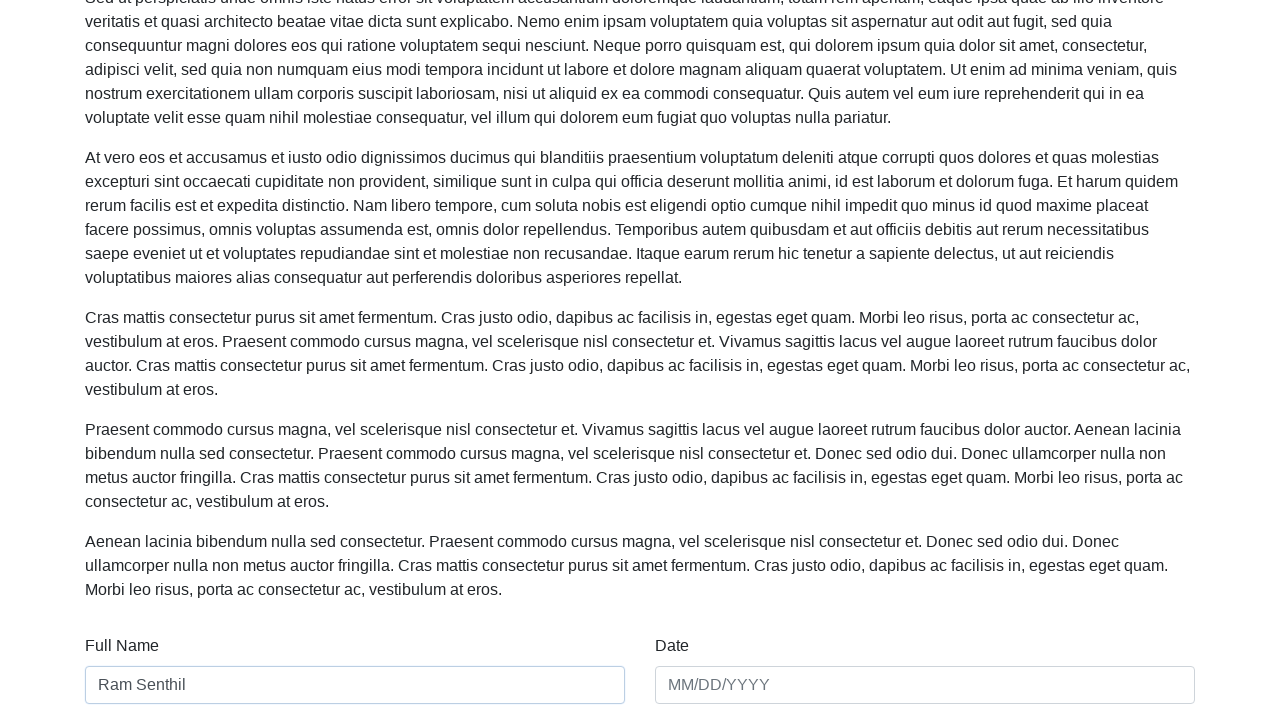

Filled date field with '01/01/2019' on #date
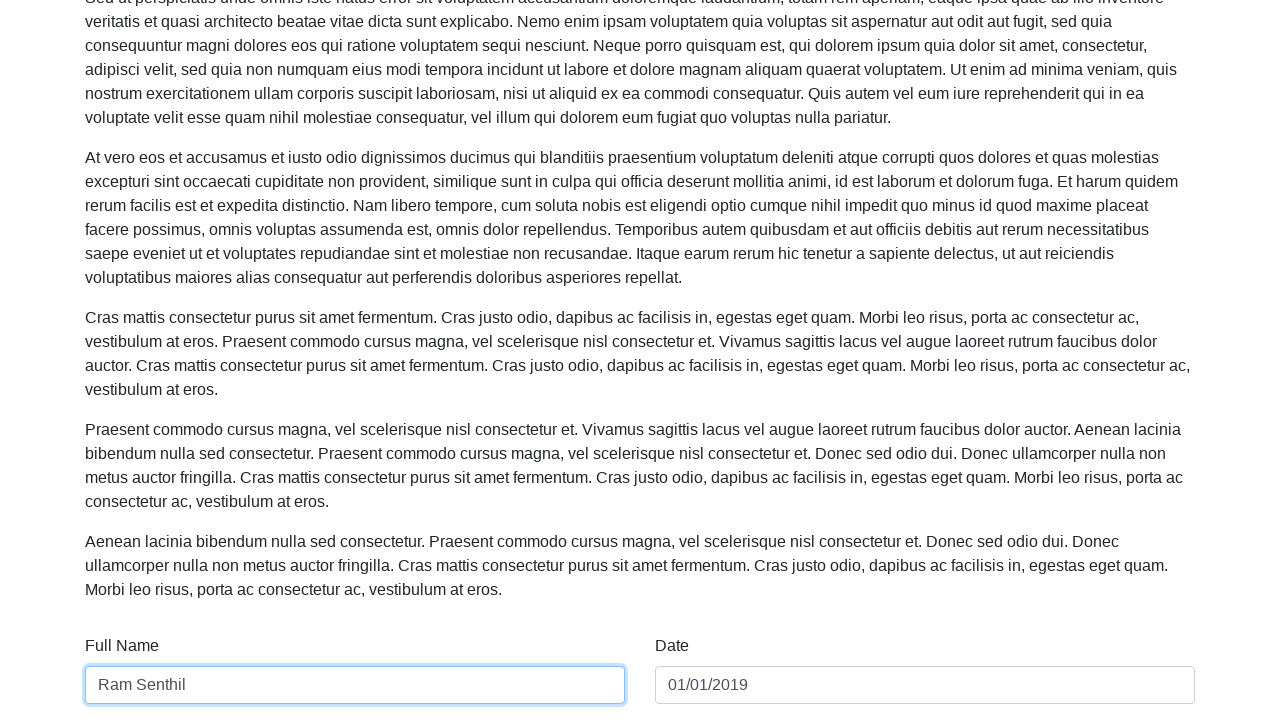

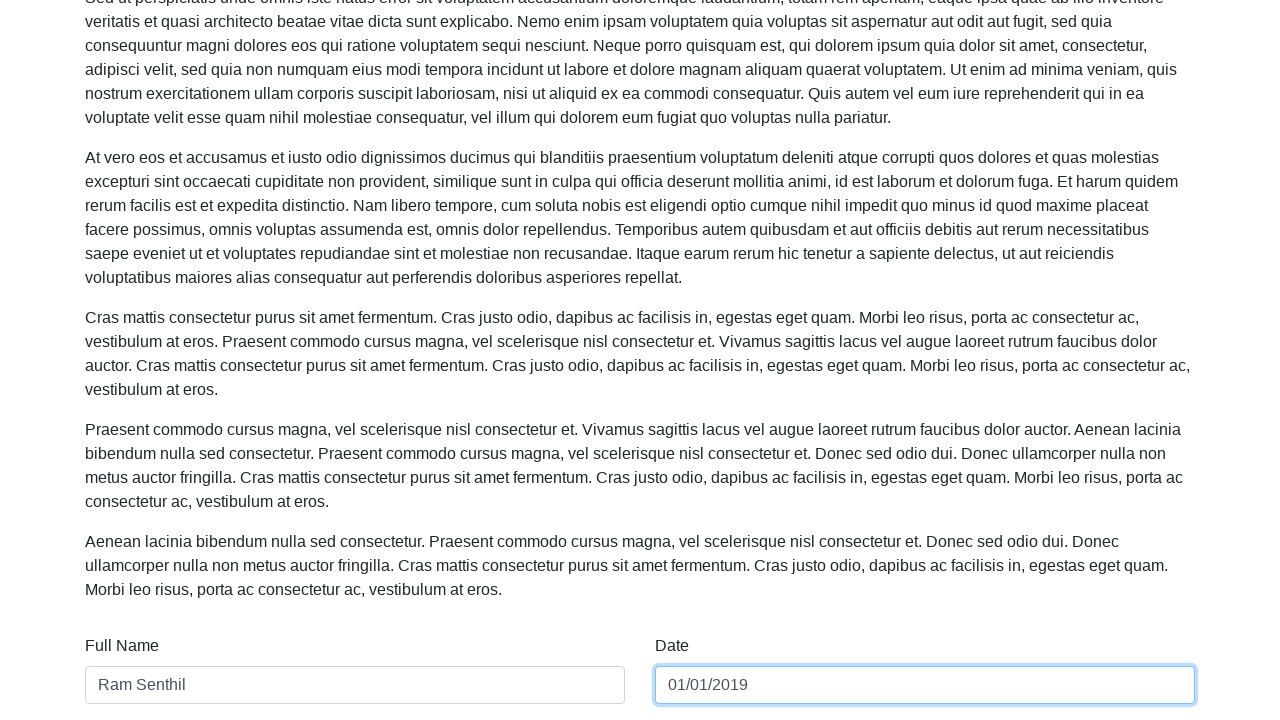